Tests dynamic content with explicit wait by clicking the Remove button and verifying that the "It's gone!" message appears

Starting URL: https://the-internet.herokuapp.com/dynamic_controls

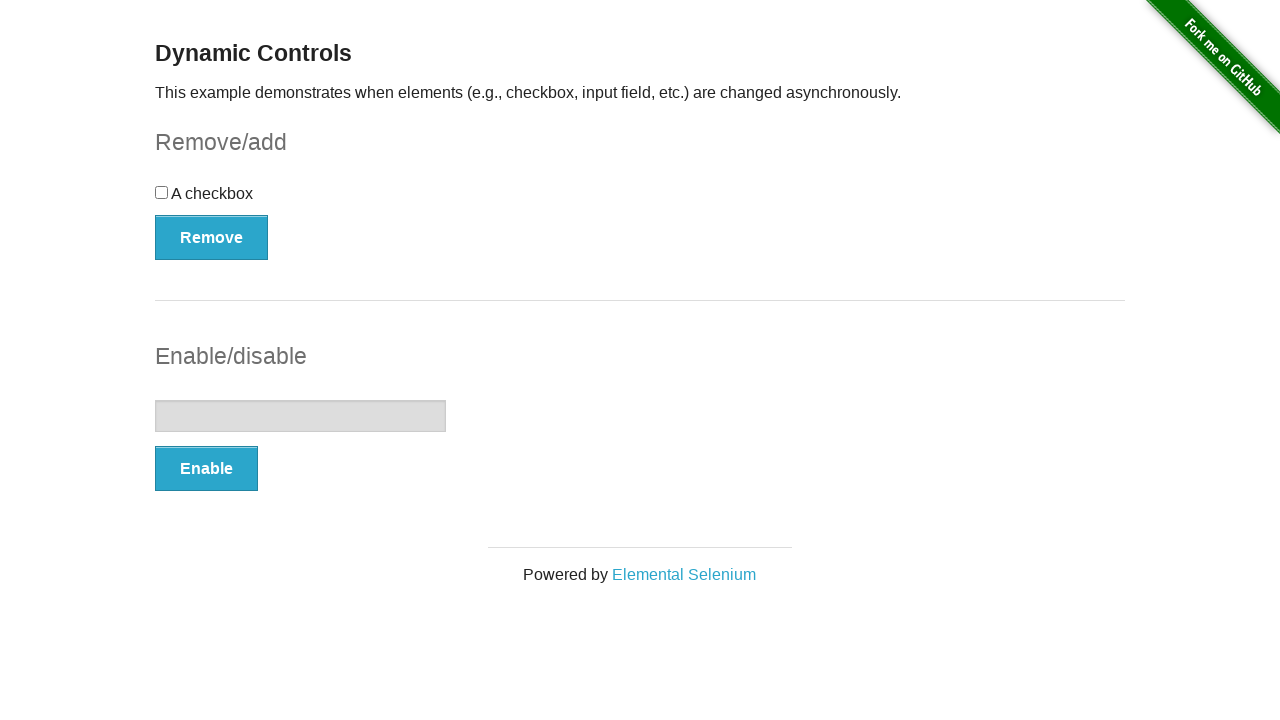

Clicked the Remove button at (212, 237) on xpath=//button[@type='button']
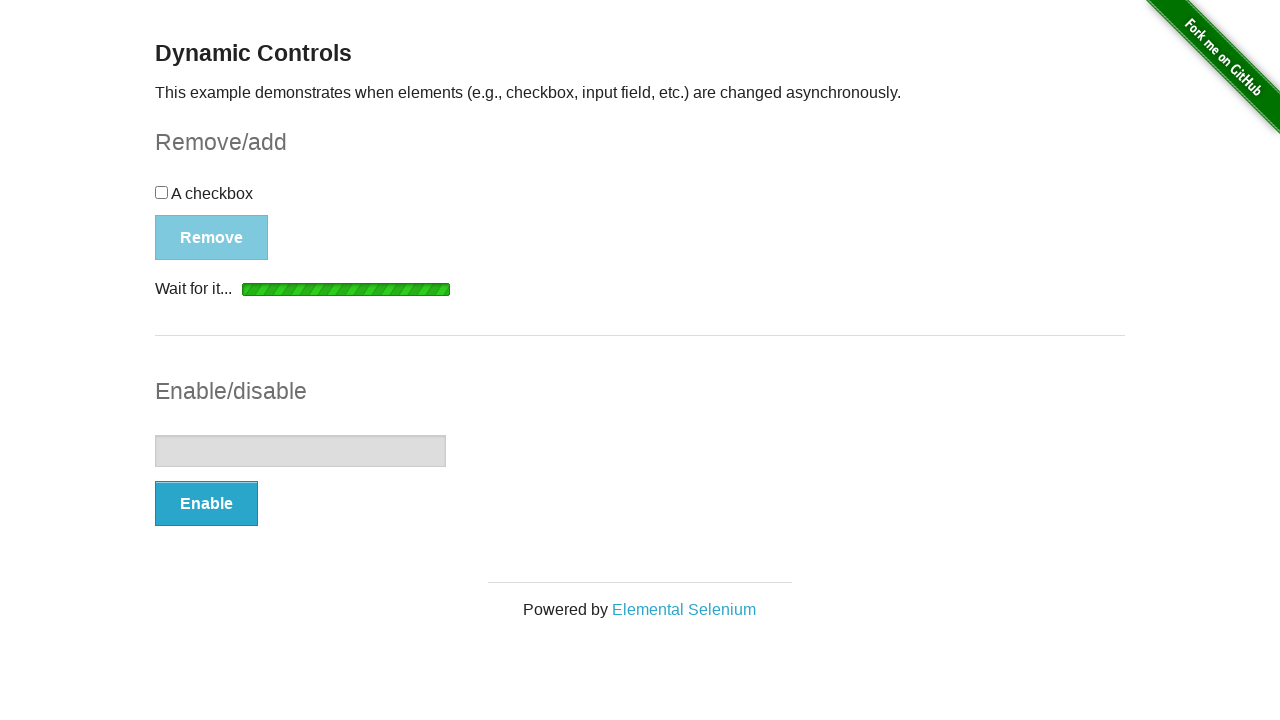

Waited for the message element to become visible
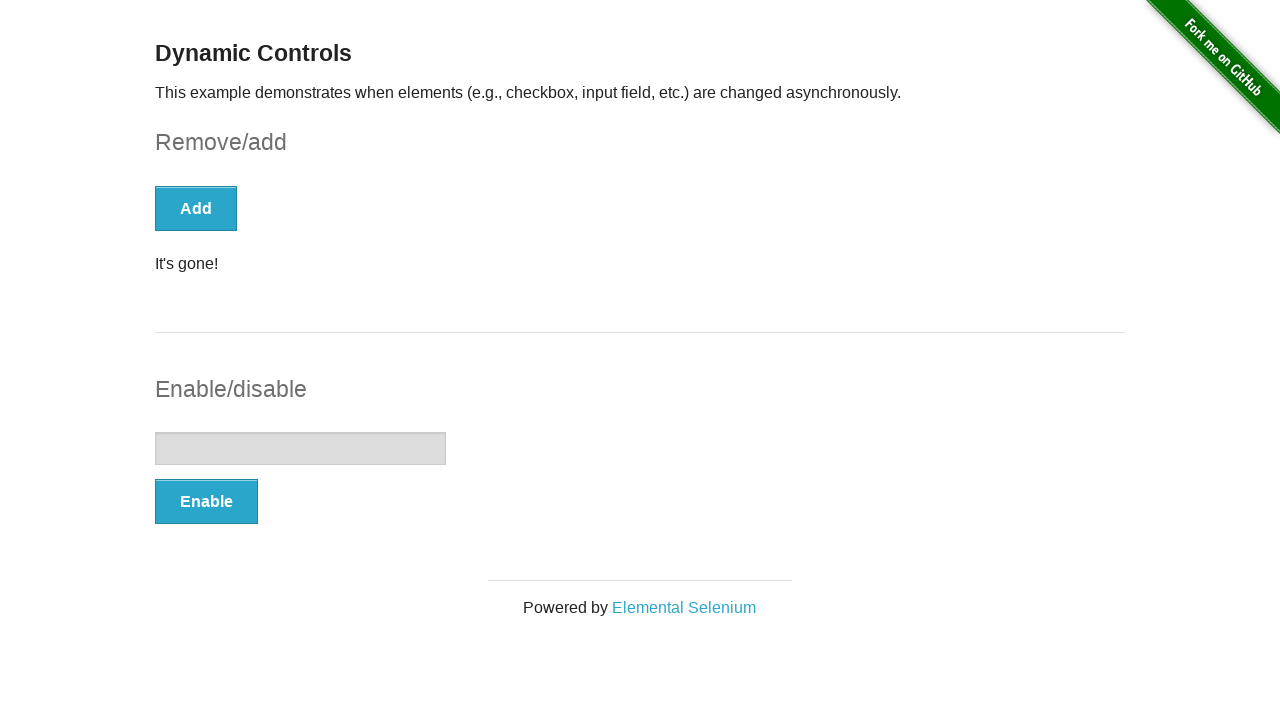

Verified that the message displays 'It's gone!'
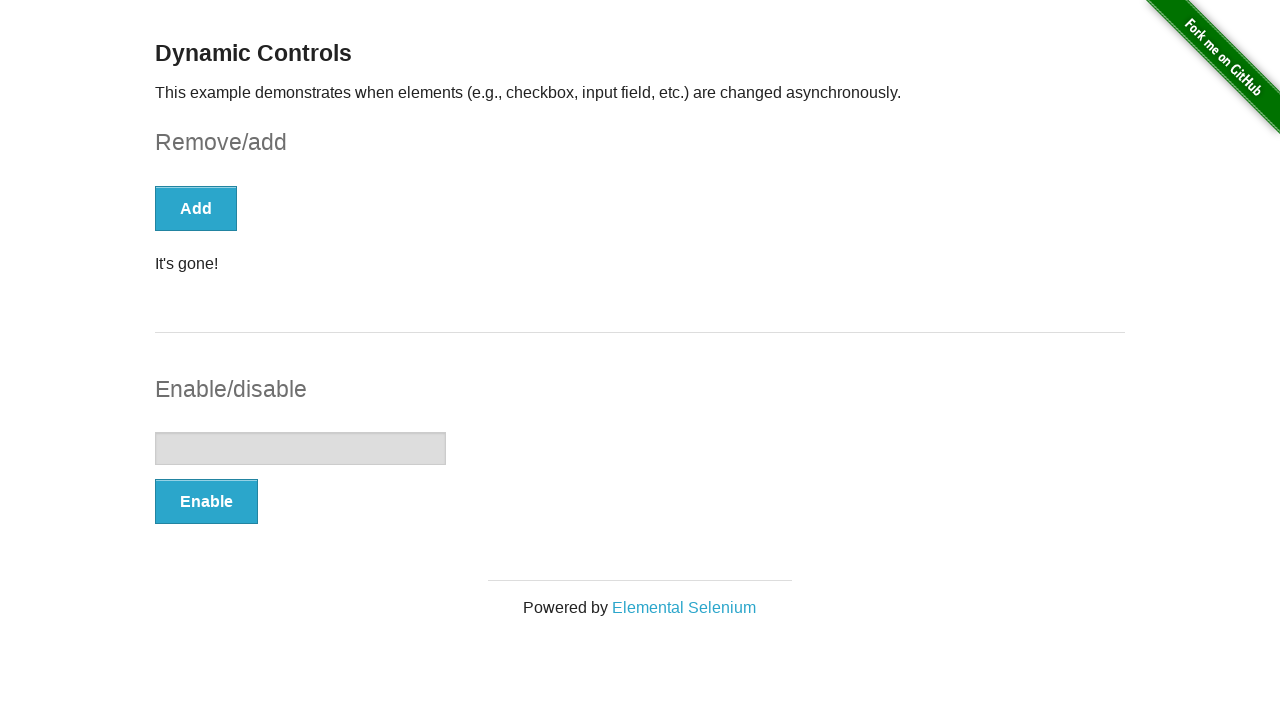

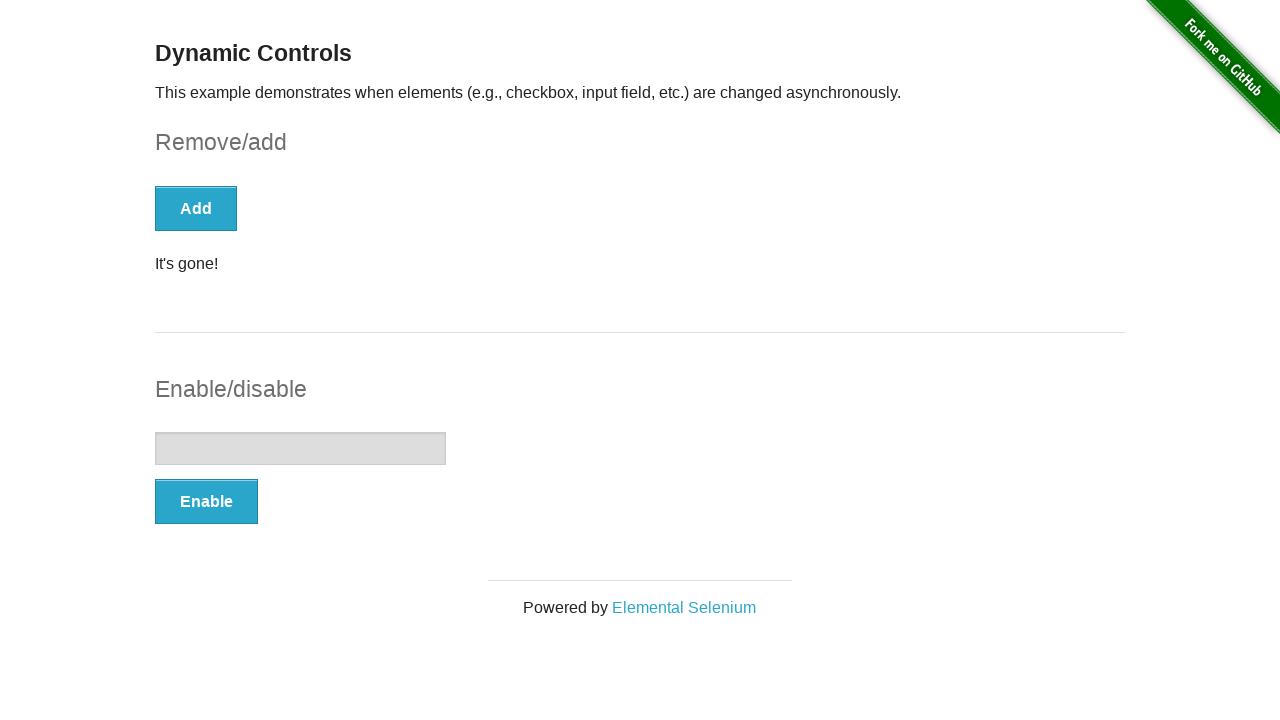